Validates that navigating to selenium.dev loads the correct URL by comparing the current URL against an expected value, and maximizes the browser window.

Starting URL: https://www.selenium.dev

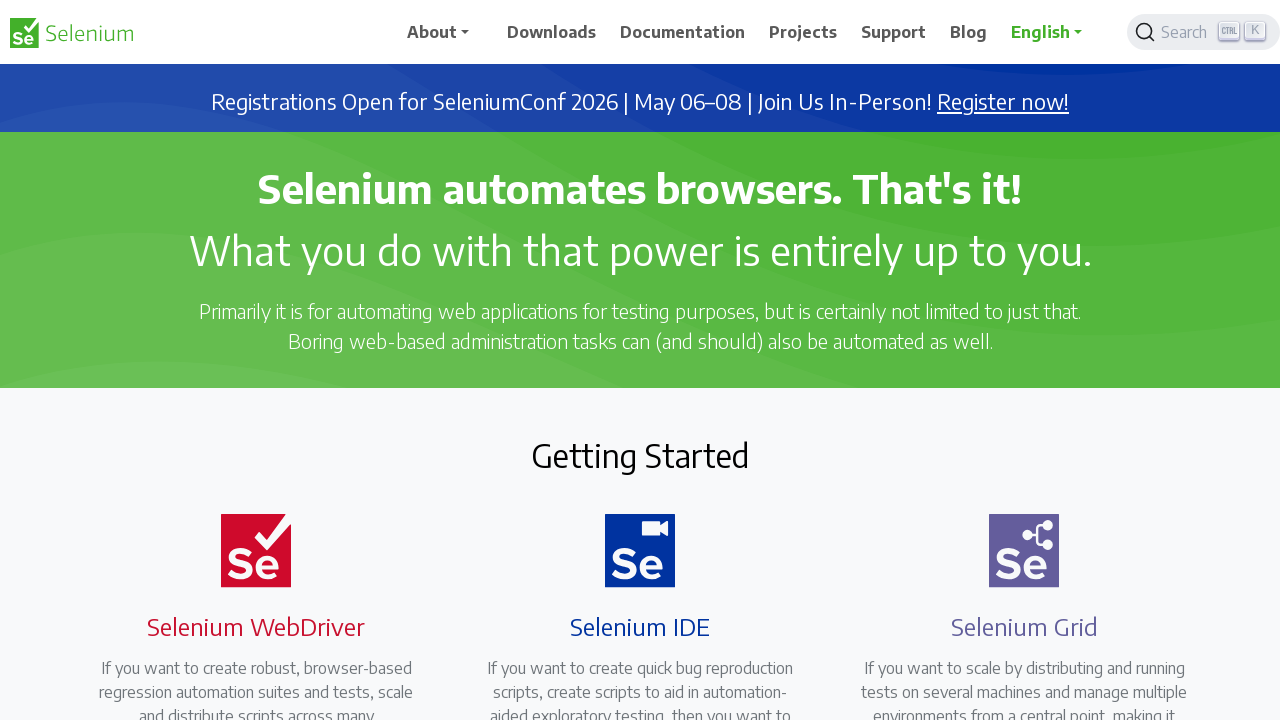

Retrieved current URL from page
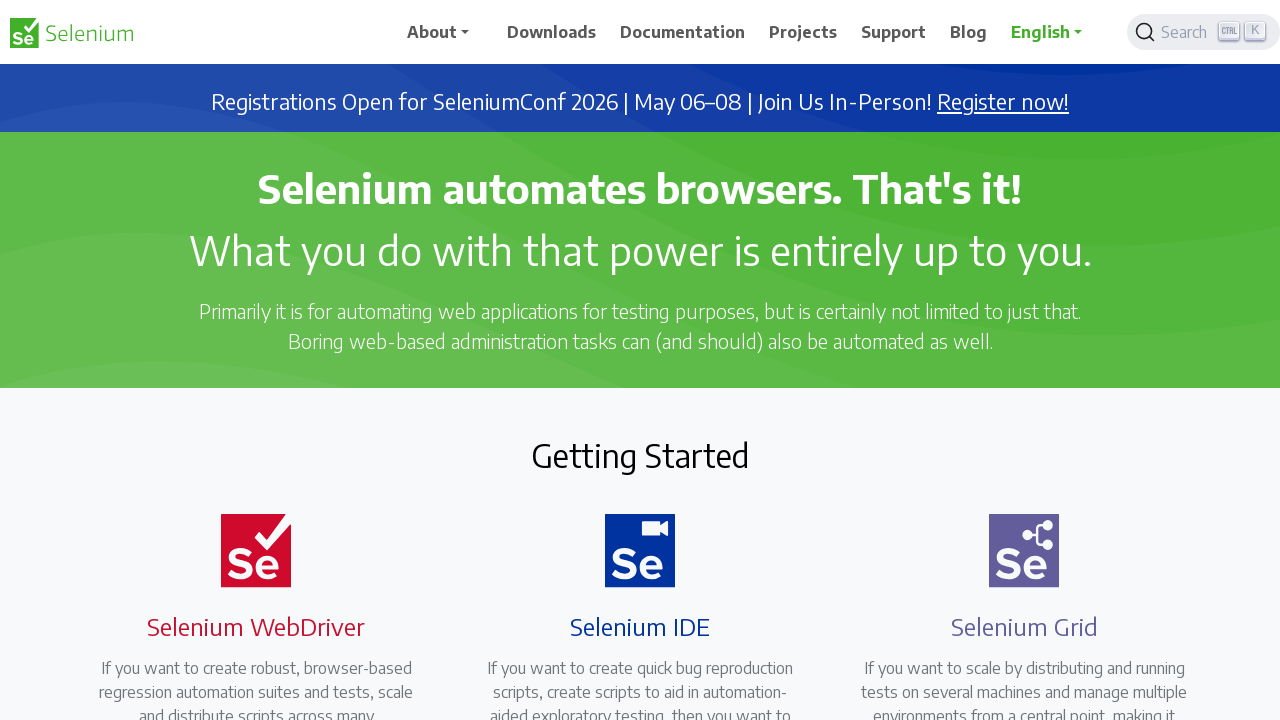

Maximized browser window to 1920x1080
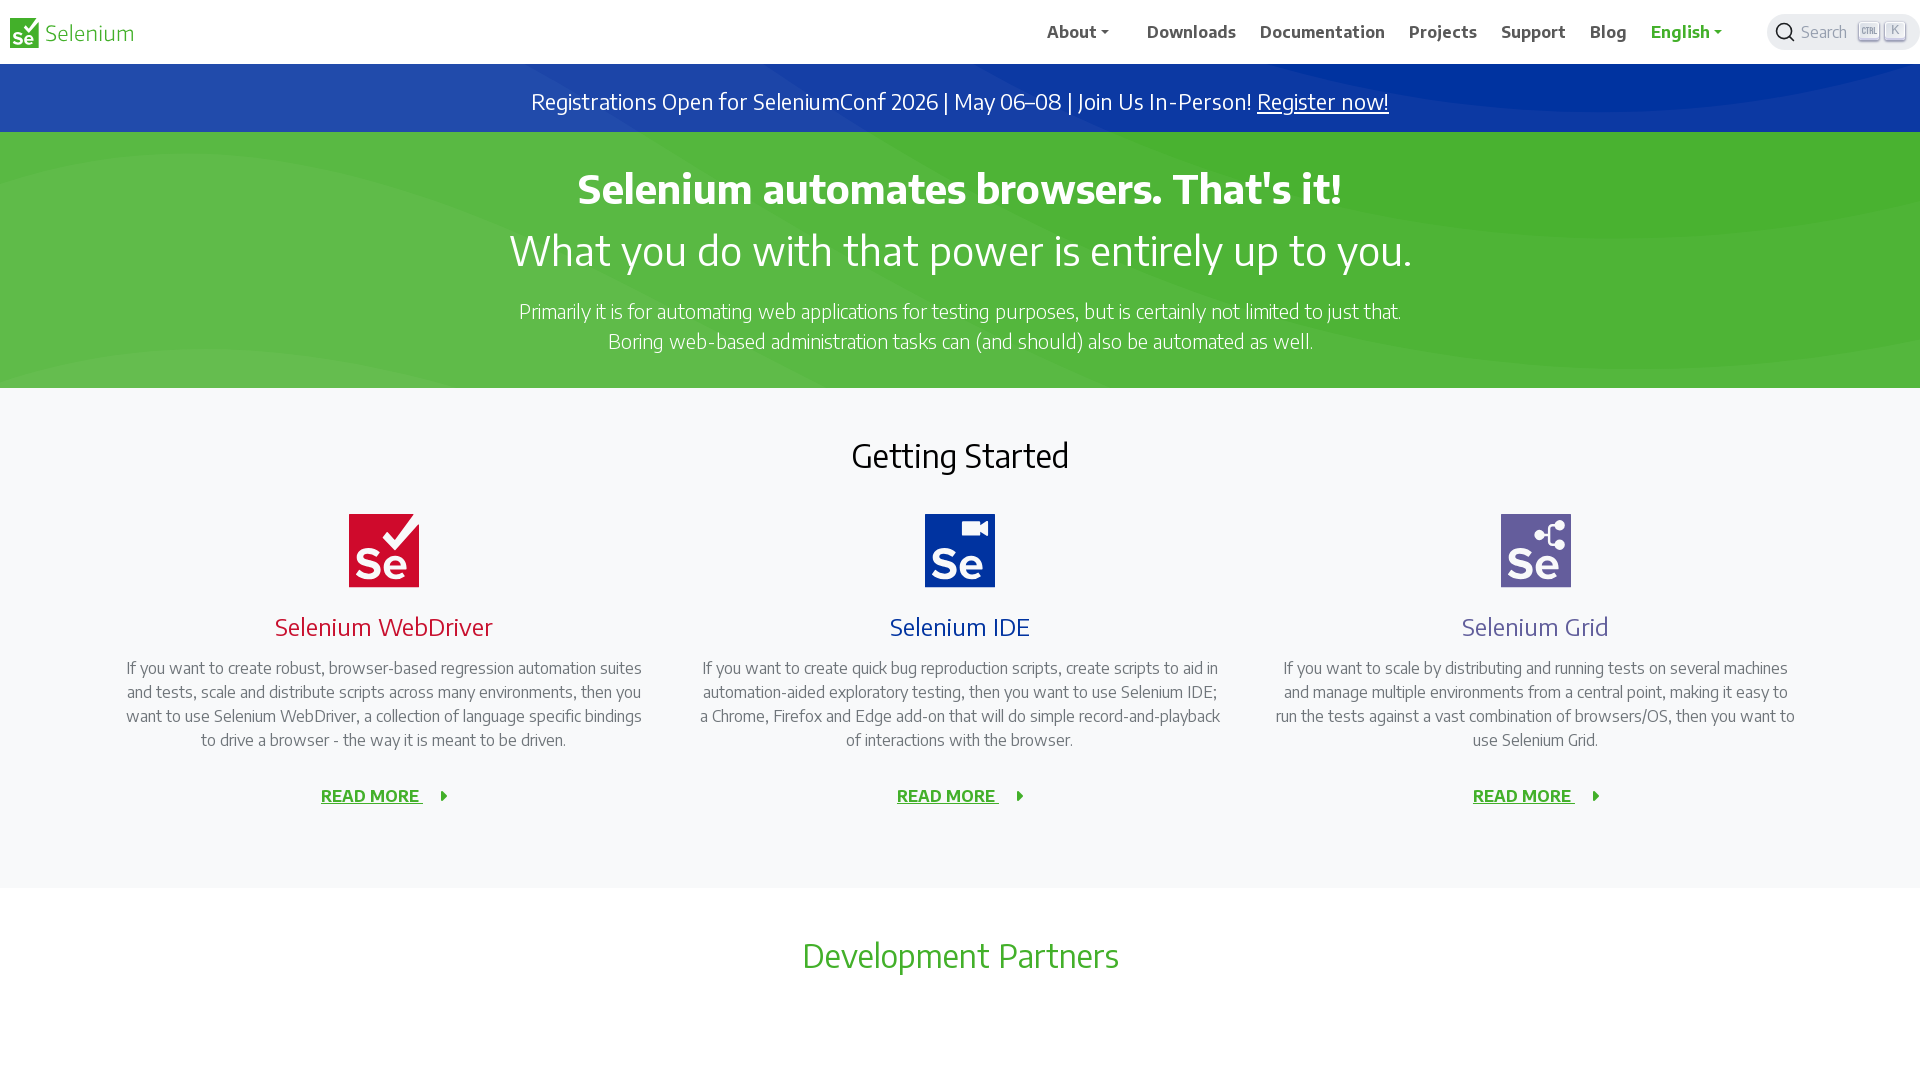

URL validation failed - expected and actual URLs do not match
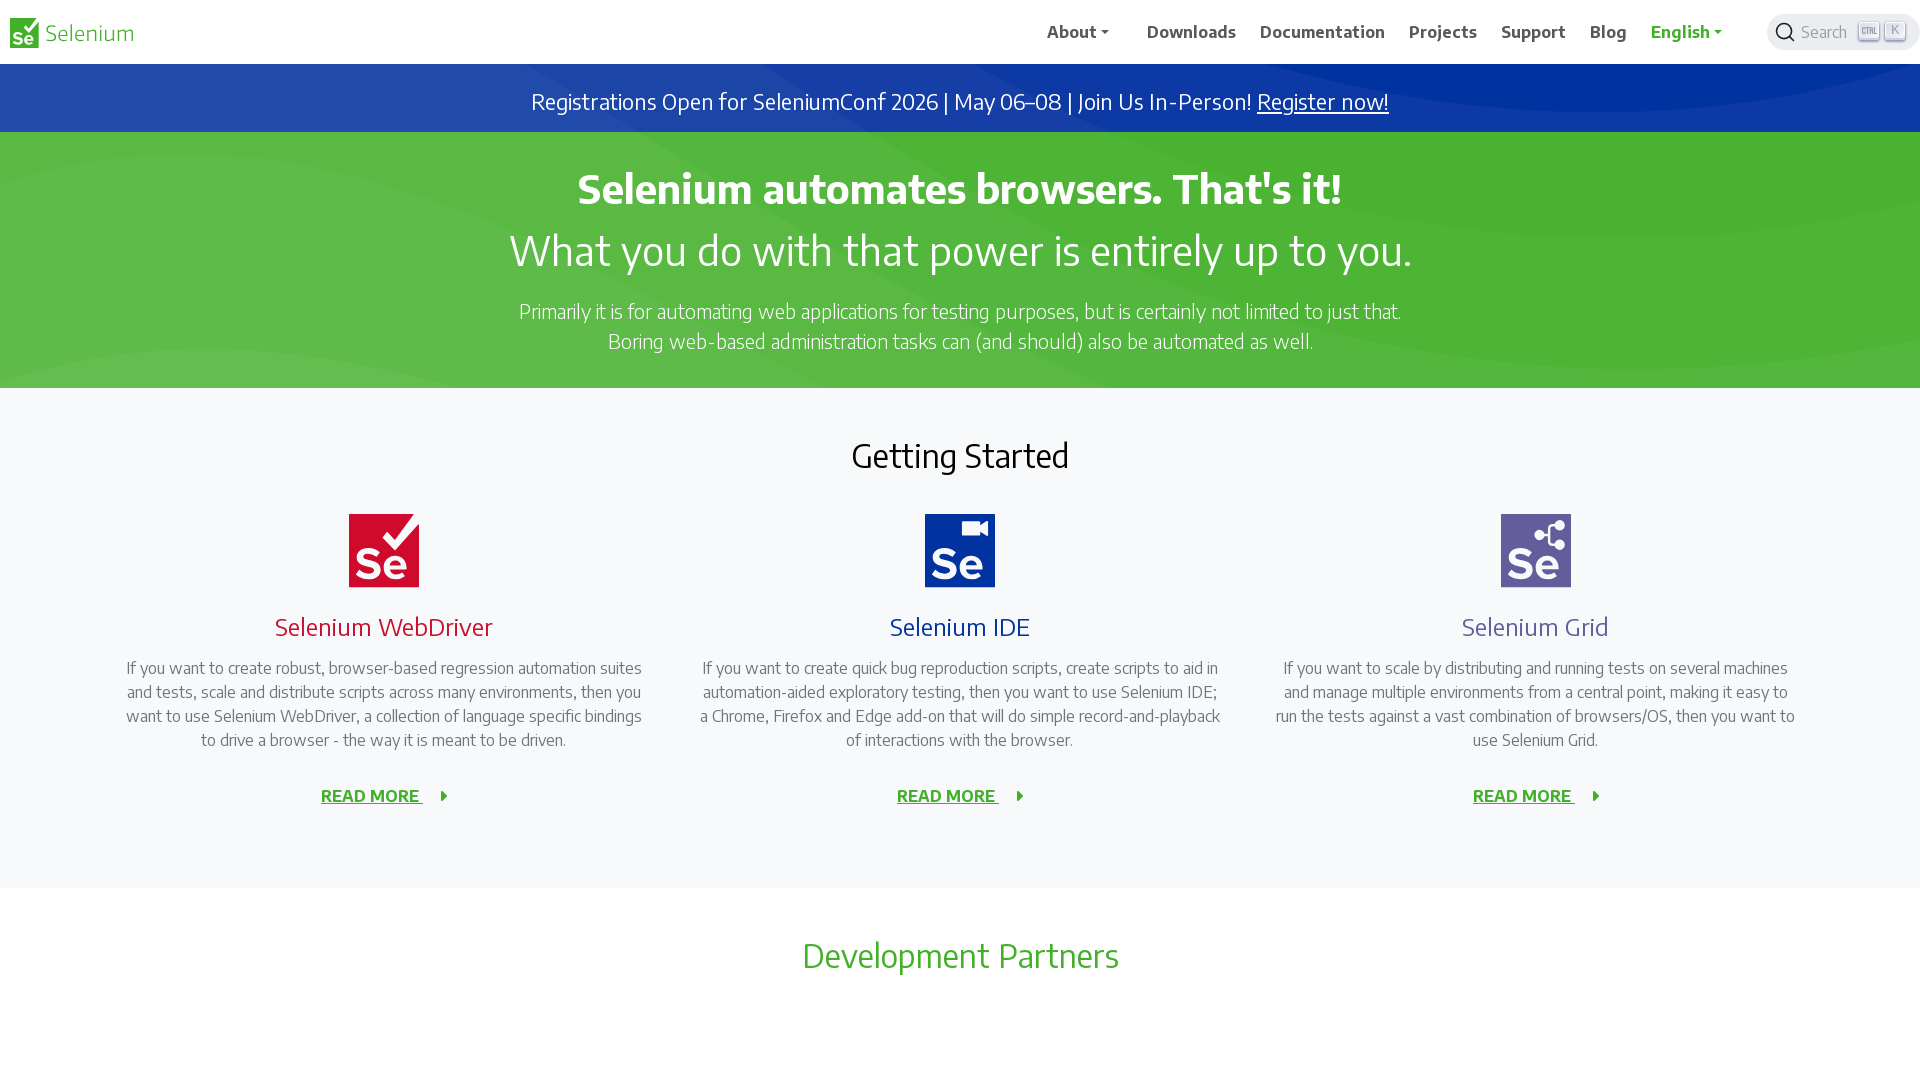

Test completed - page loaded successfully
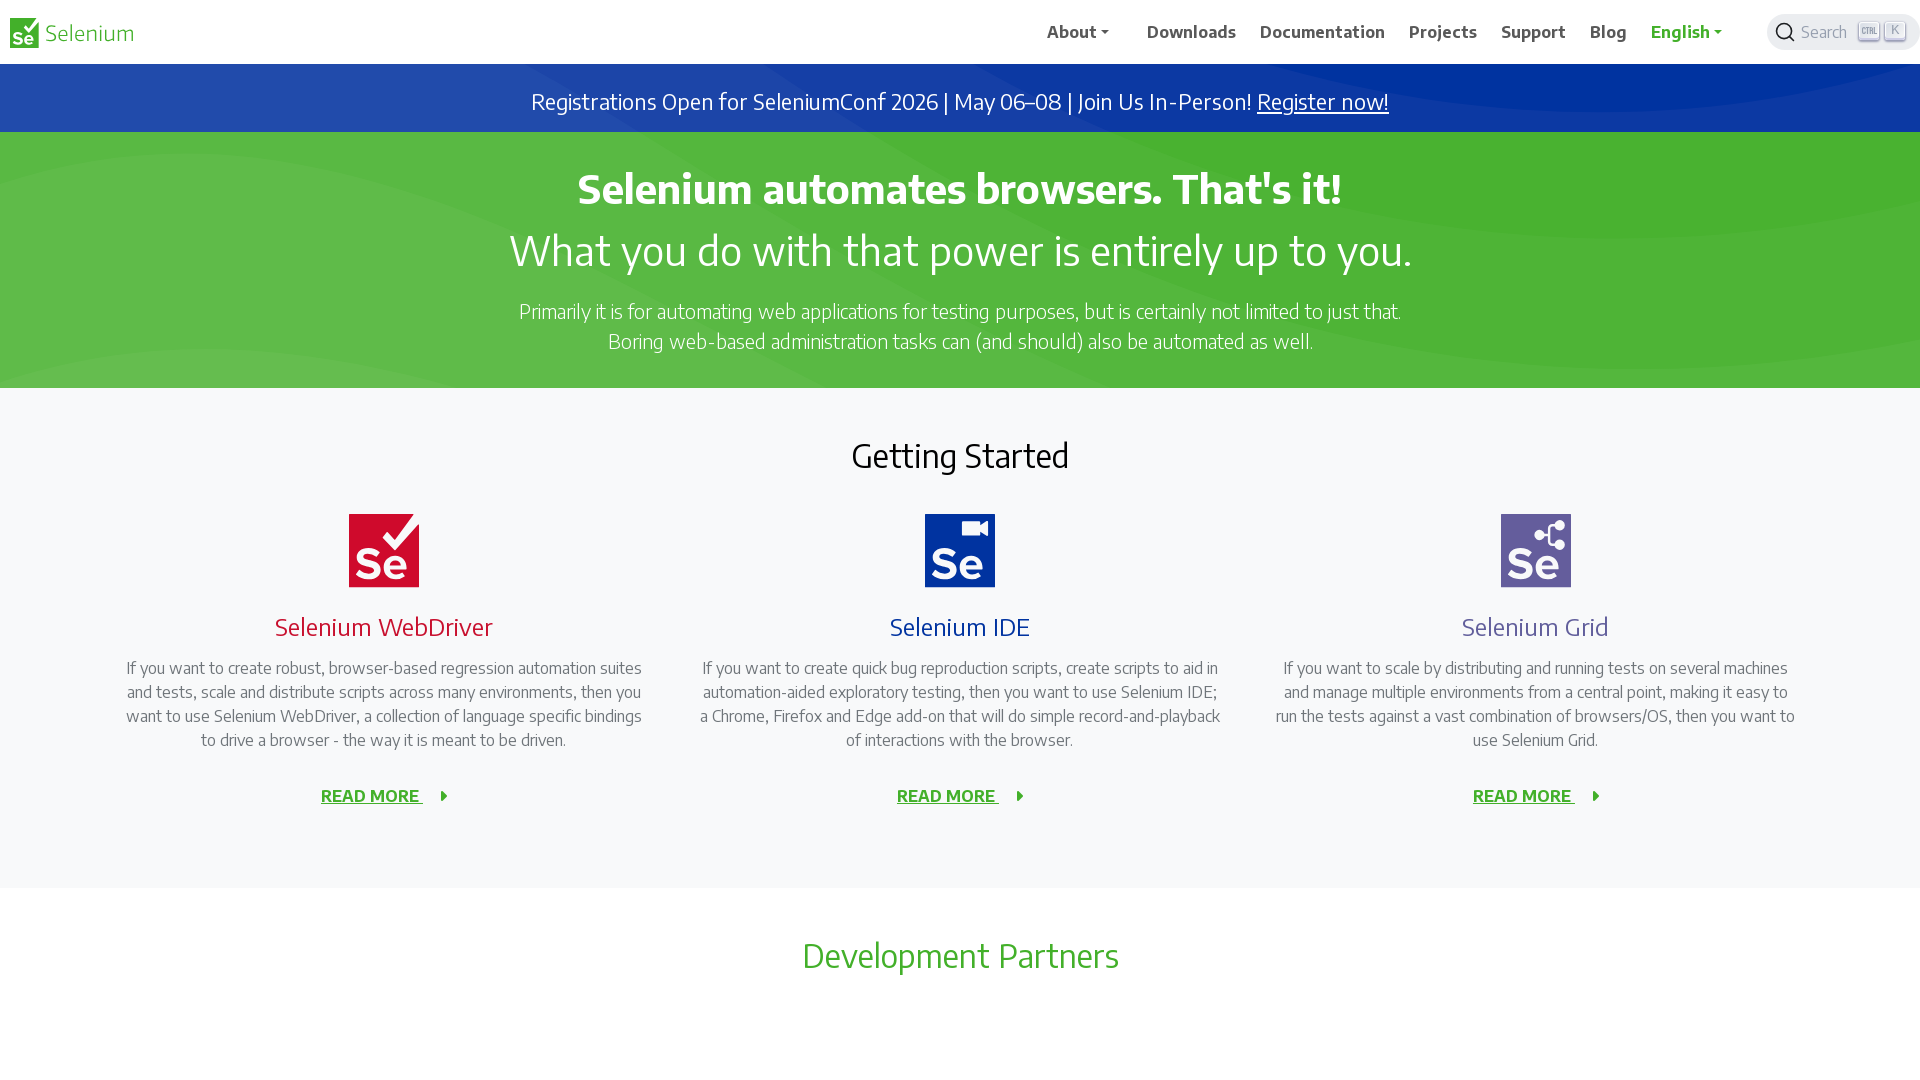

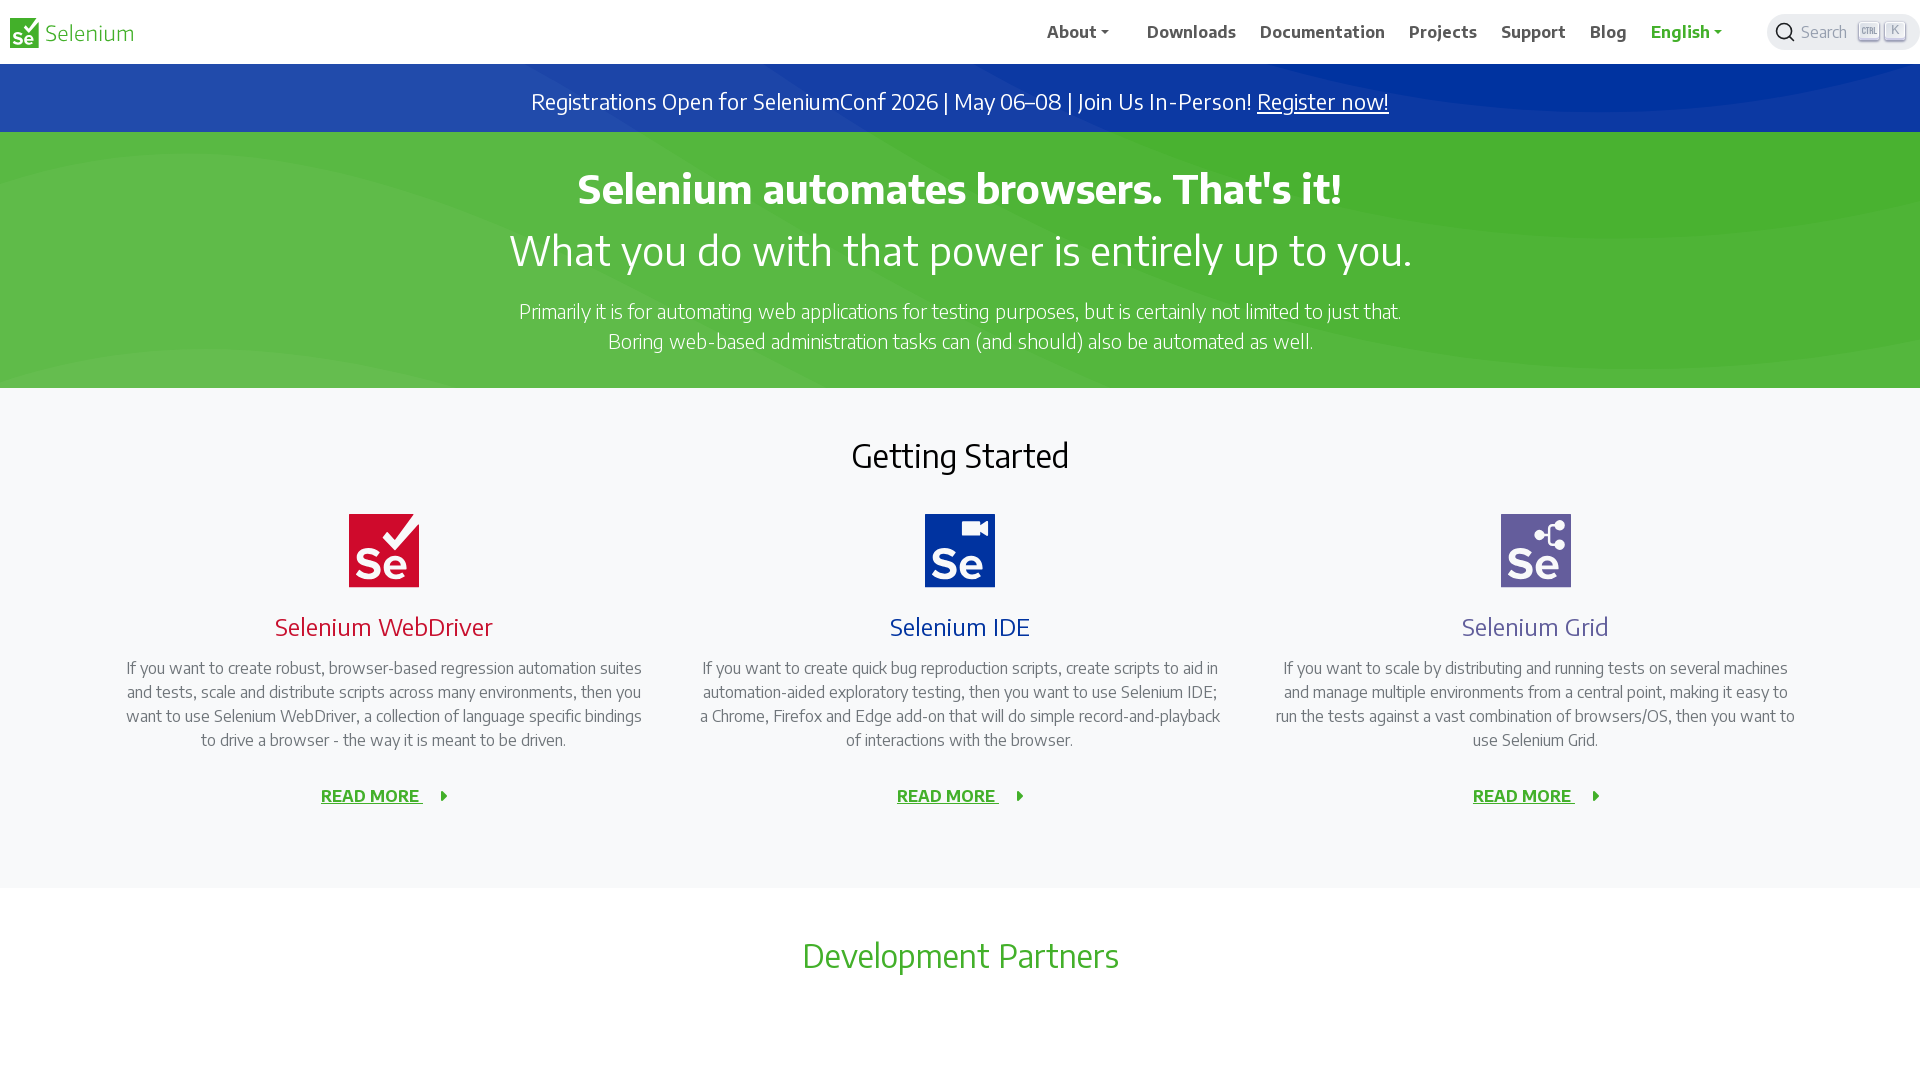